Selects the Female radio button in the gender field of a student registration form

Starting URL: https://www.automationtestinginsider.com/2019/08/student-registration-form.html

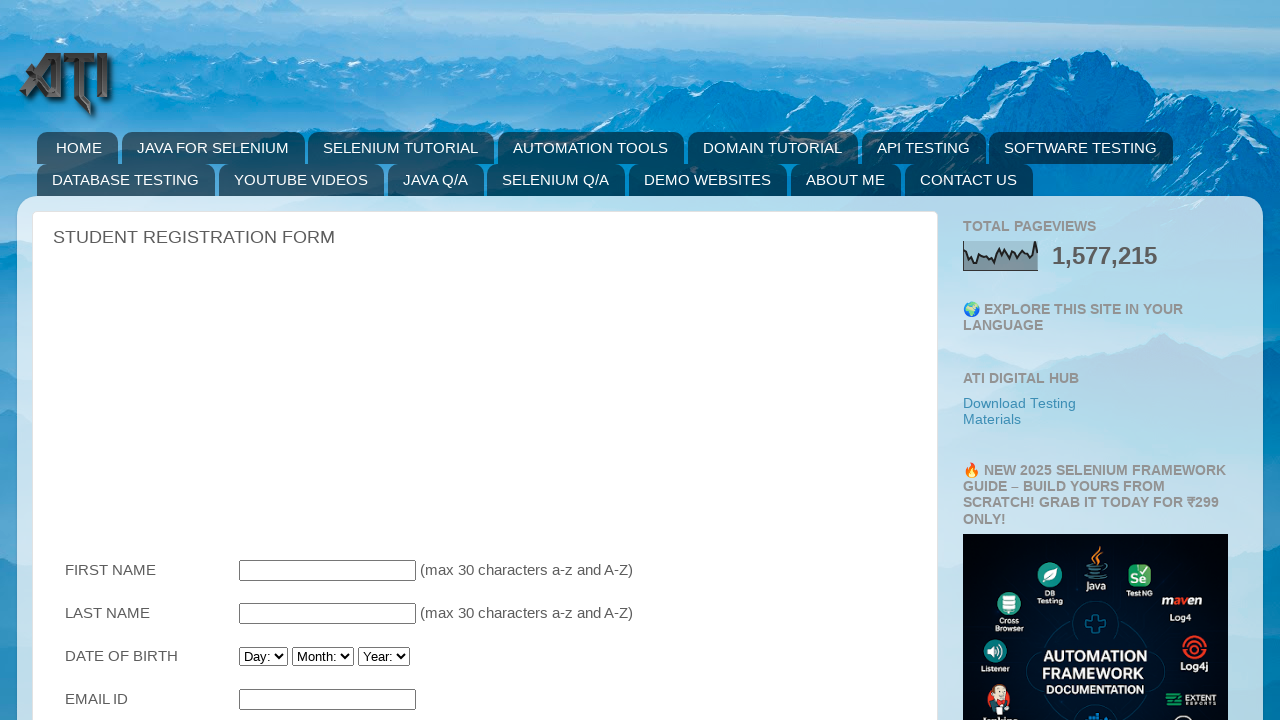

Scrolled to HOBBIES section to ensure visibility
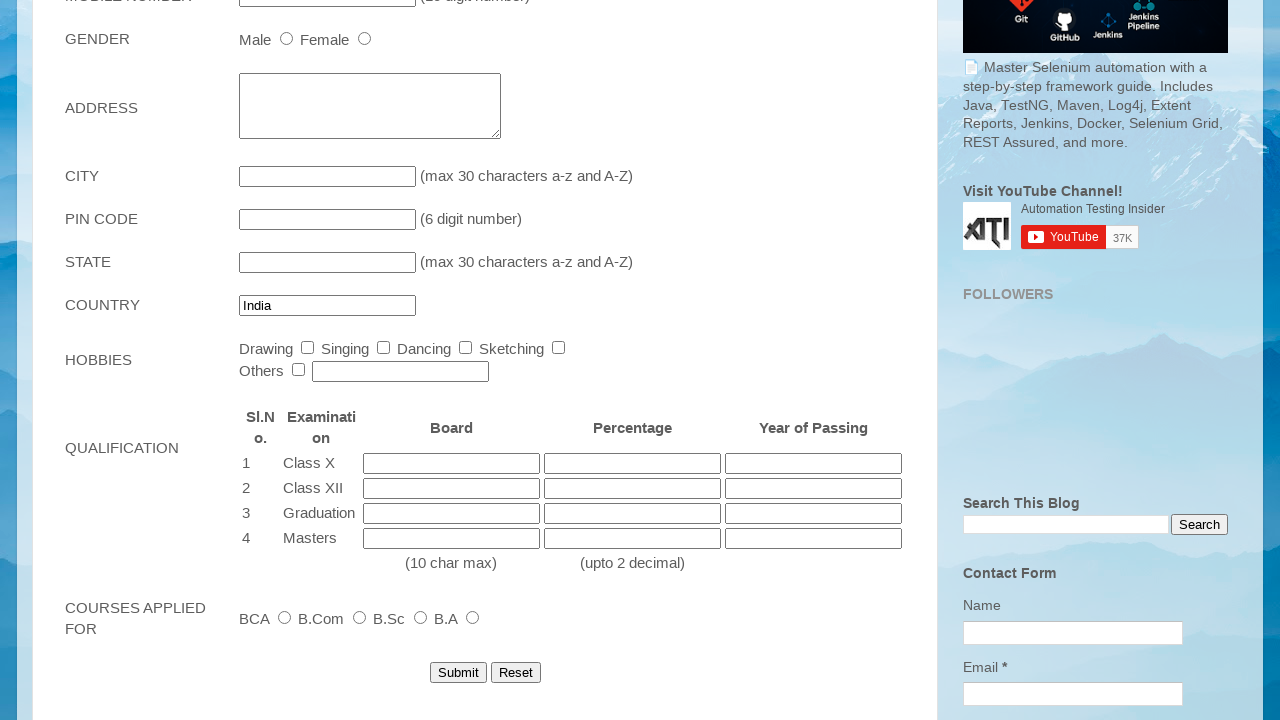

Selected Female radio button in gender field at (364, 38) on xpath=//input[@value='Female']
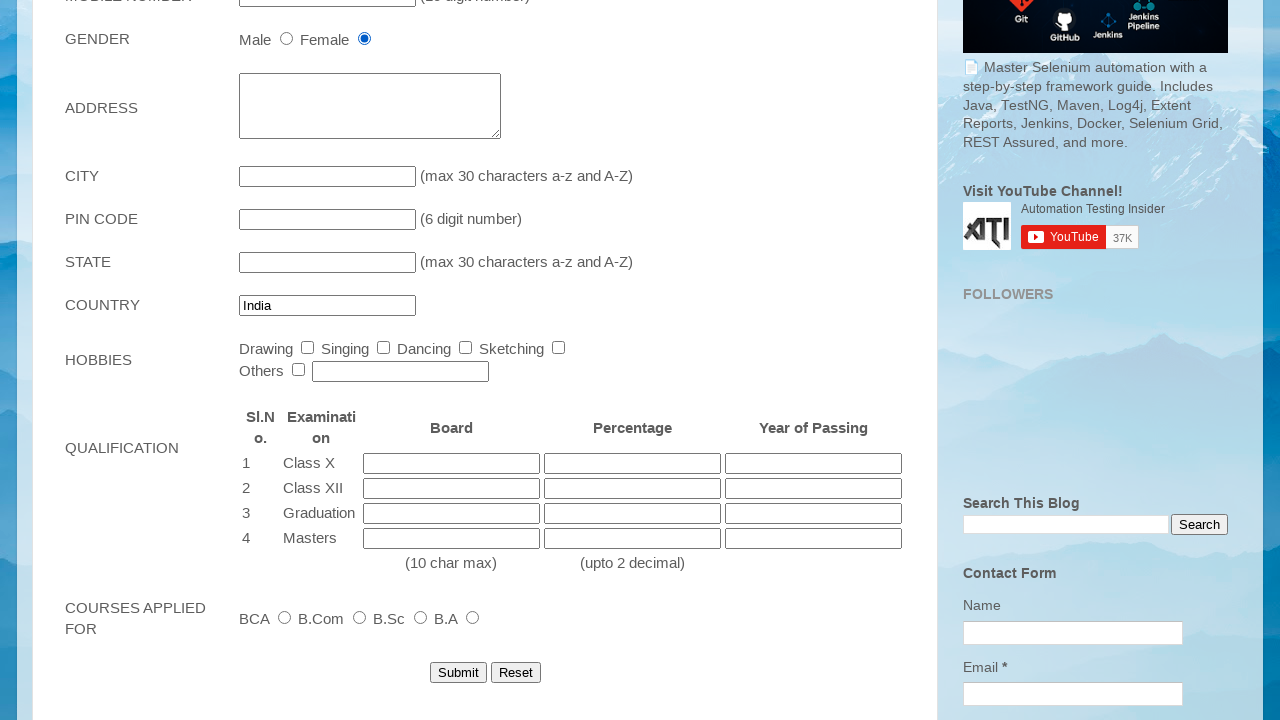

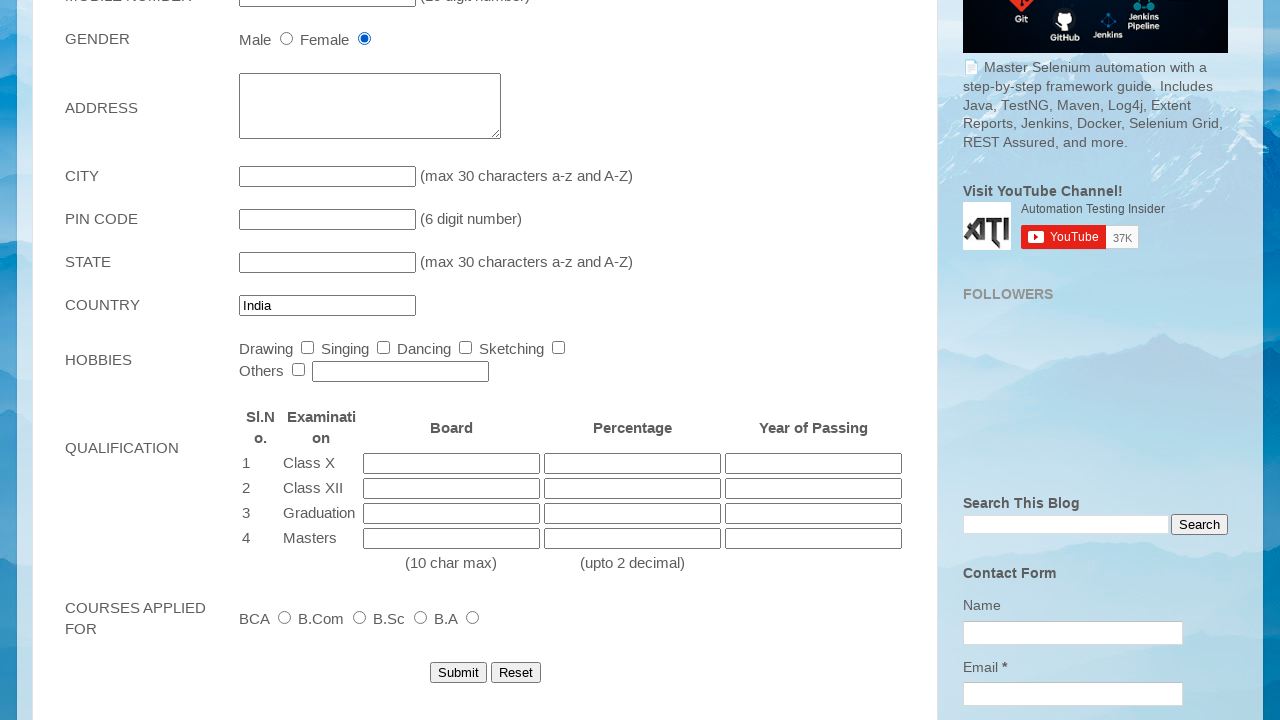